Tests clicking on a dropdown and selecting an option by visible text value "Selenium"

Starting URL: https://leafground.com/select.xhtml

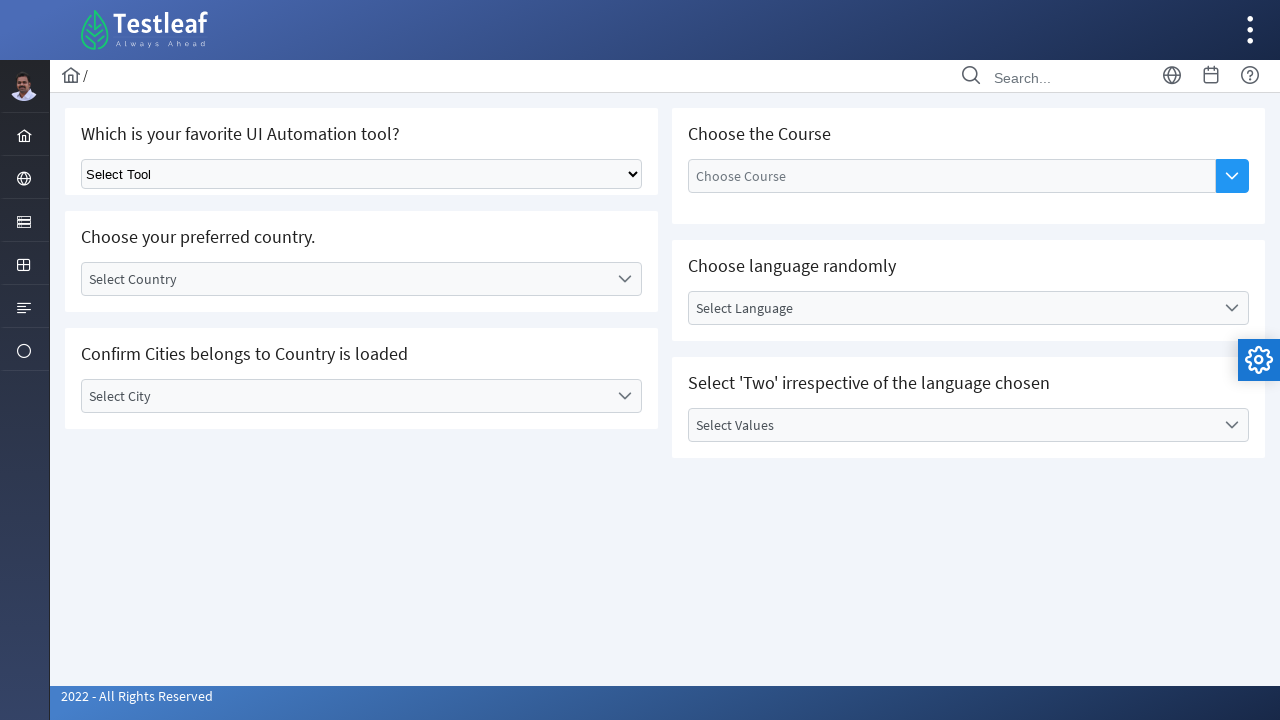

Waited for dropdown selector to be available
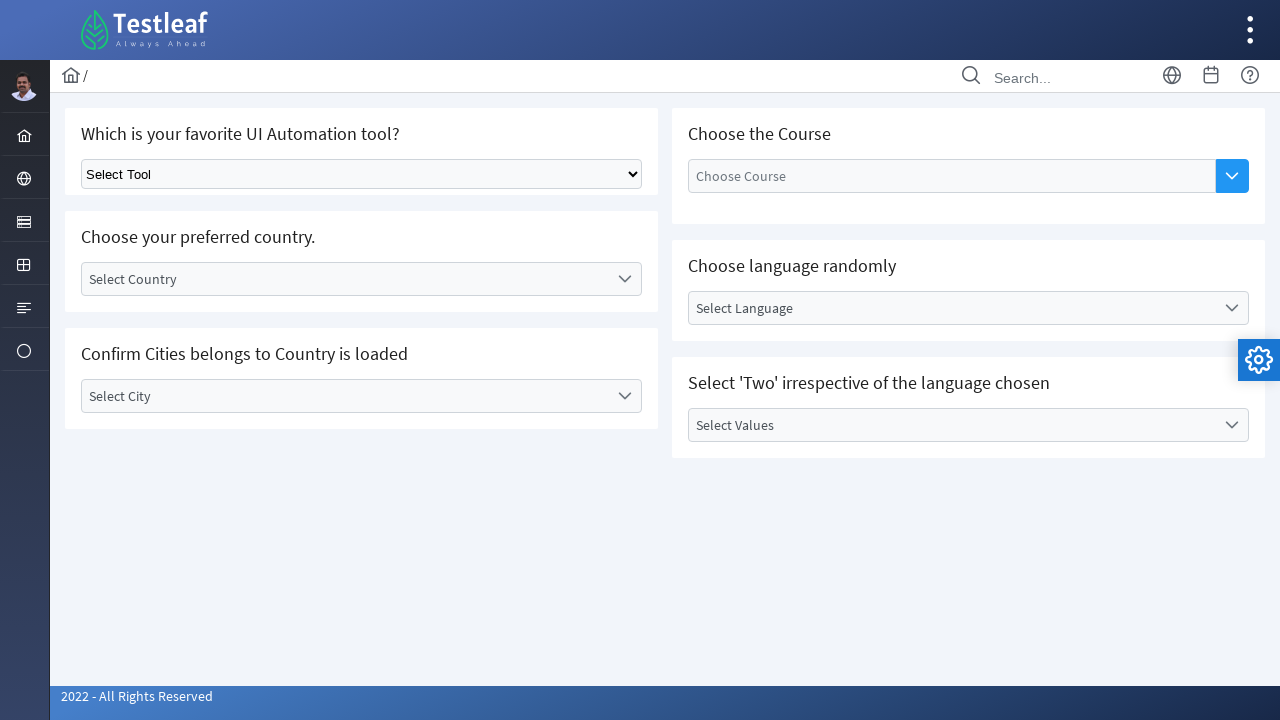

Clicked on the dropdown to open it at (362, 174) on select:first-of-type
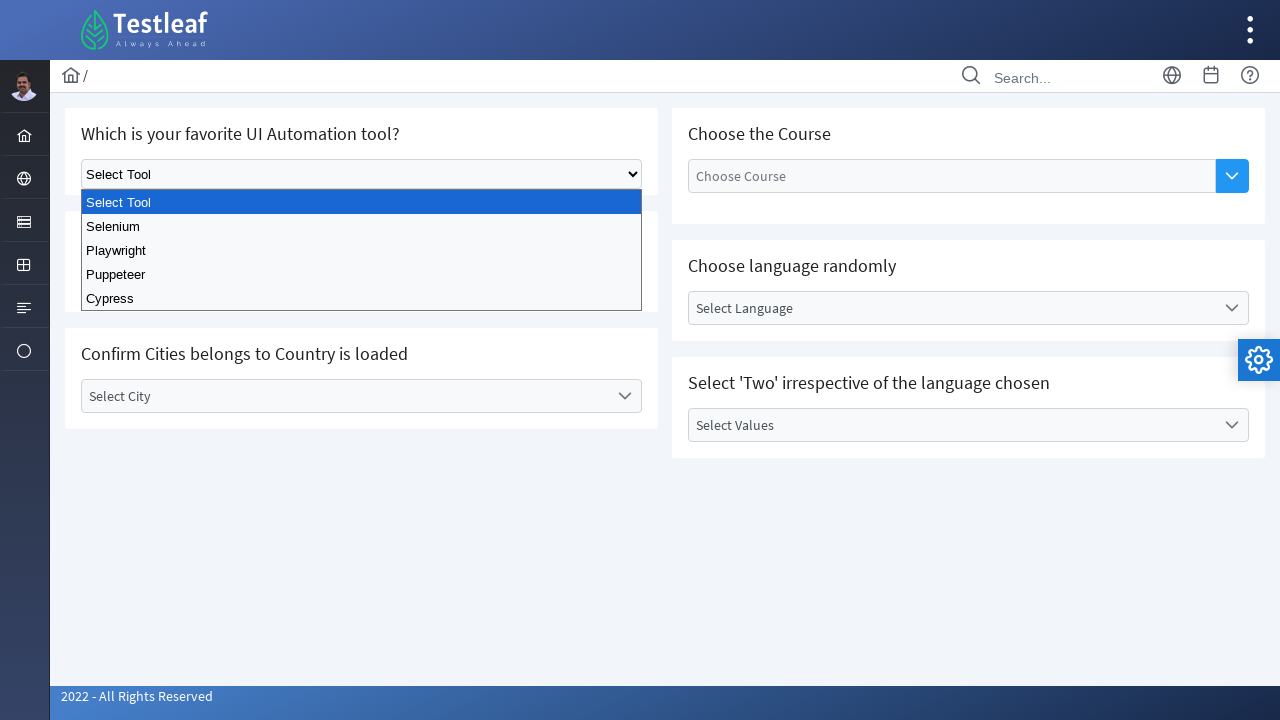

Selected 'Selenium' option from the dropdown on select:first-of-type
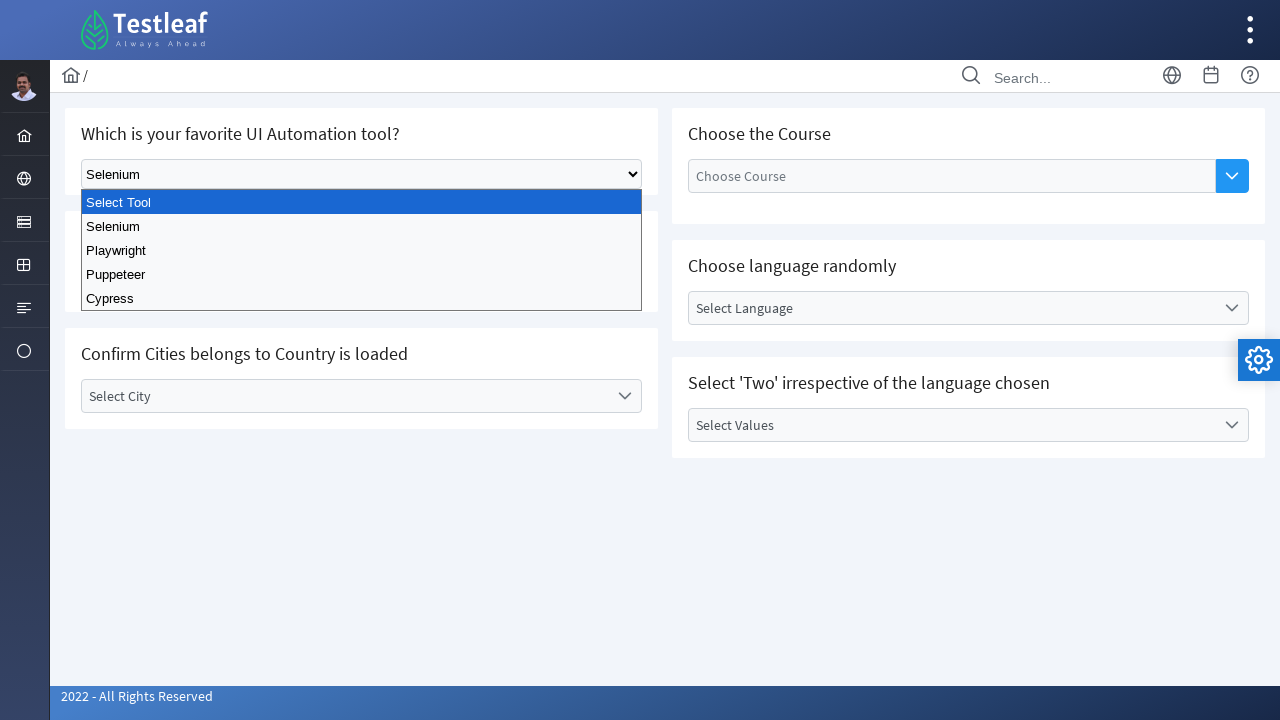

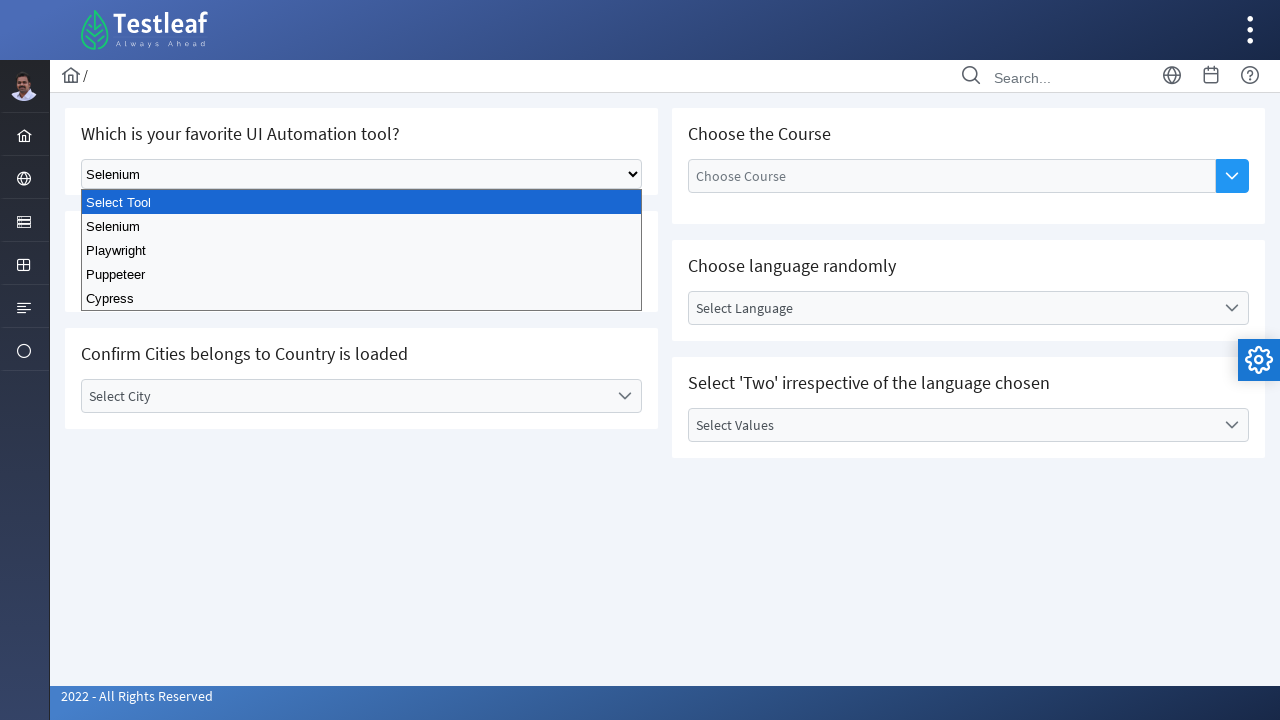